Tests window handling by clicking on Deals link which opens a new window, then switches to the new window and verifies the heading text

Starting URL: https://beta.spicejet.com/

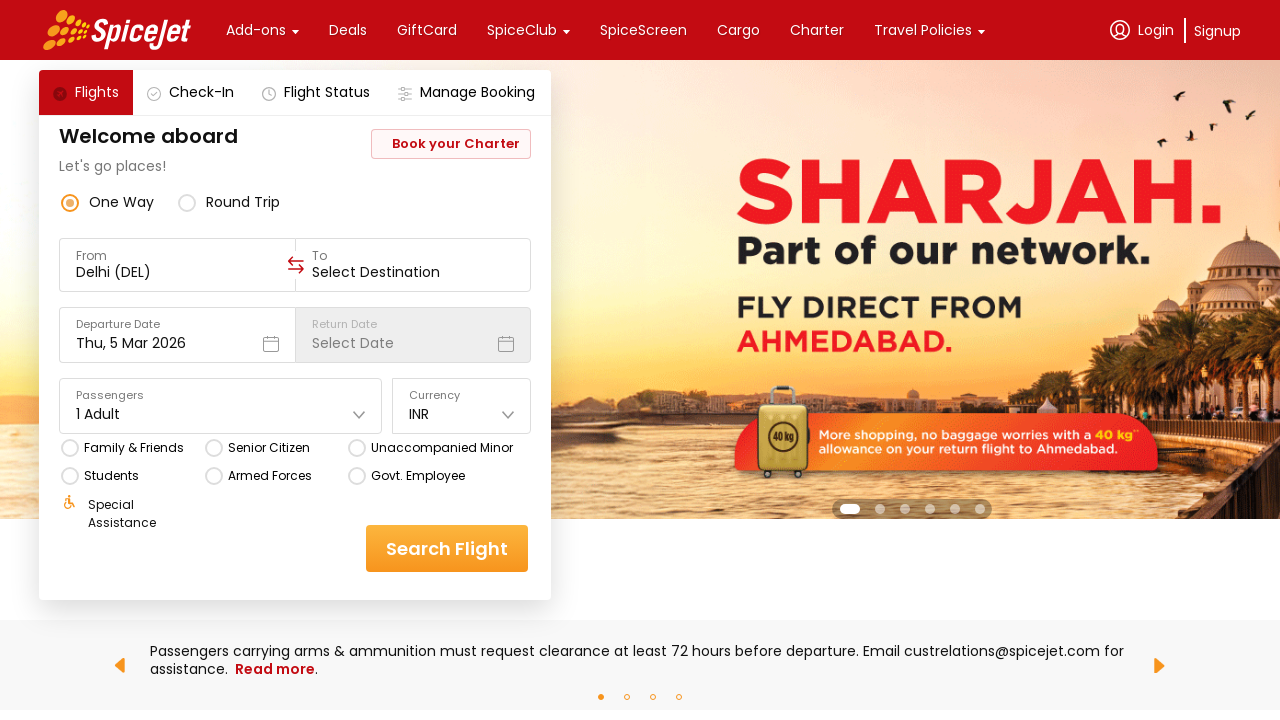

Clicked on Deals link which opened a new window at (348, 30) on xpath=//div[contains(text(),'Deals')]
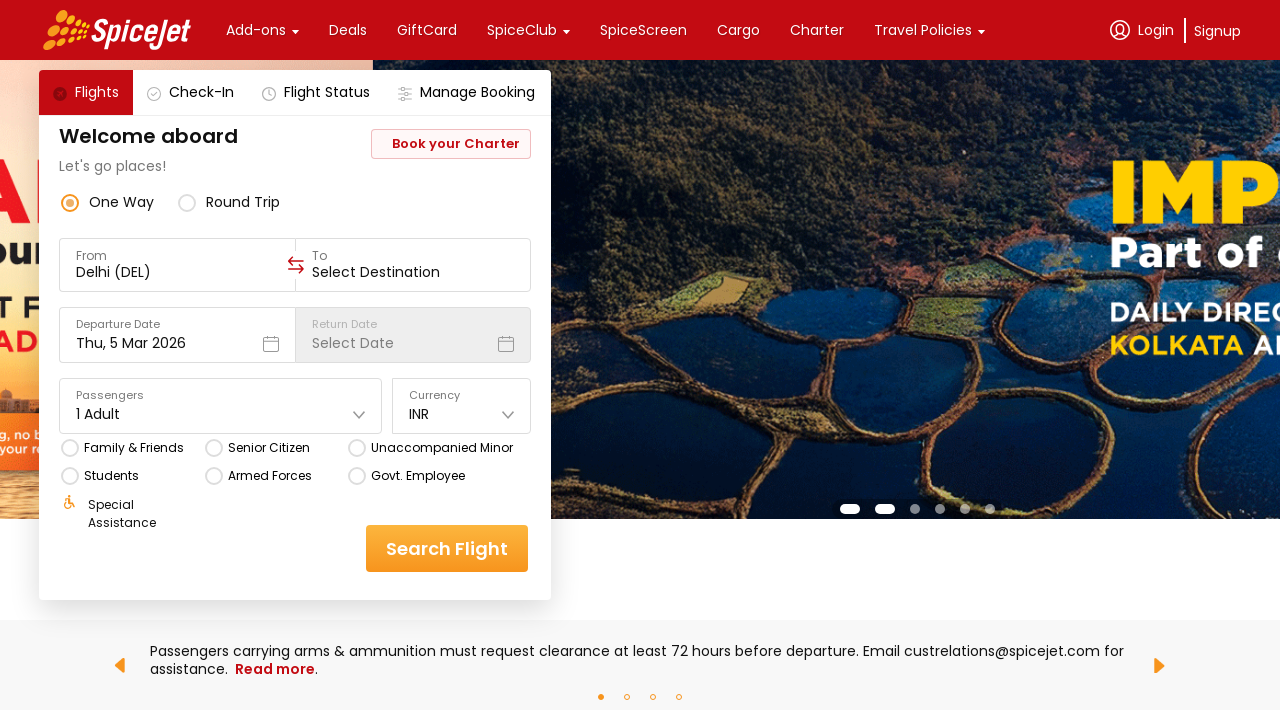

Captured new window handle after Deals link click
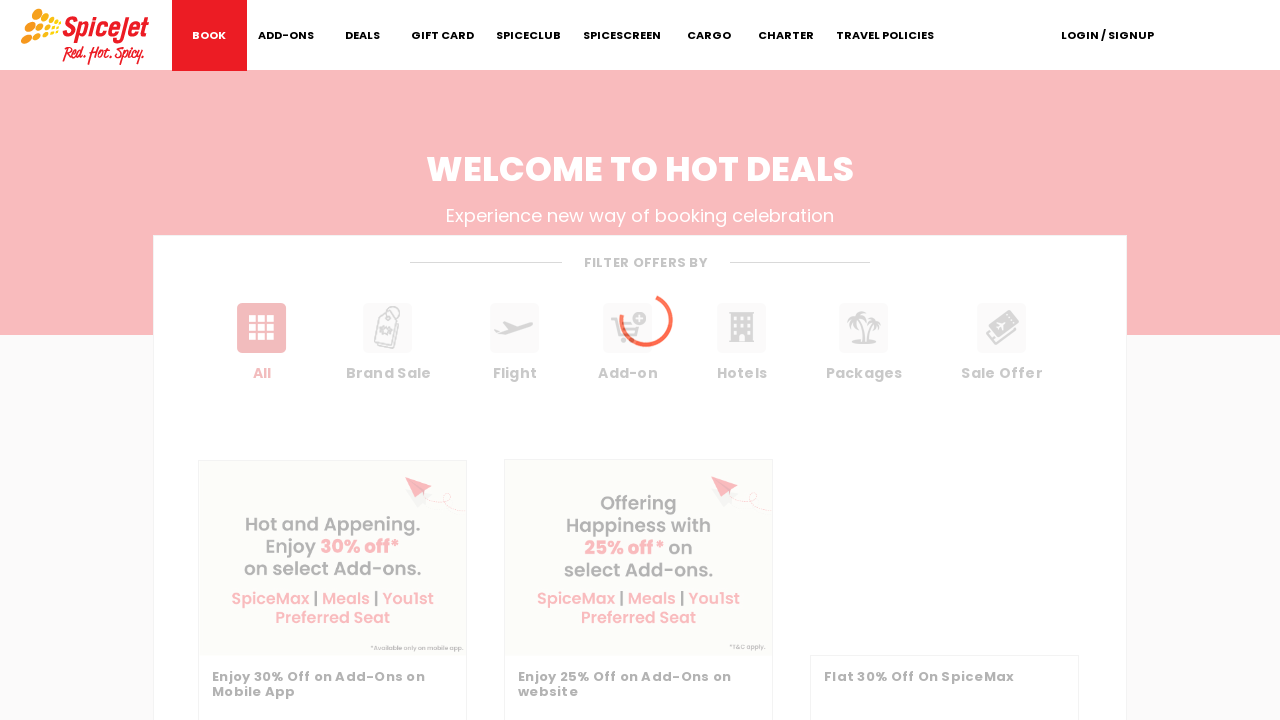

Waited for 'Welcome to Hot Deals' heading to load in new window
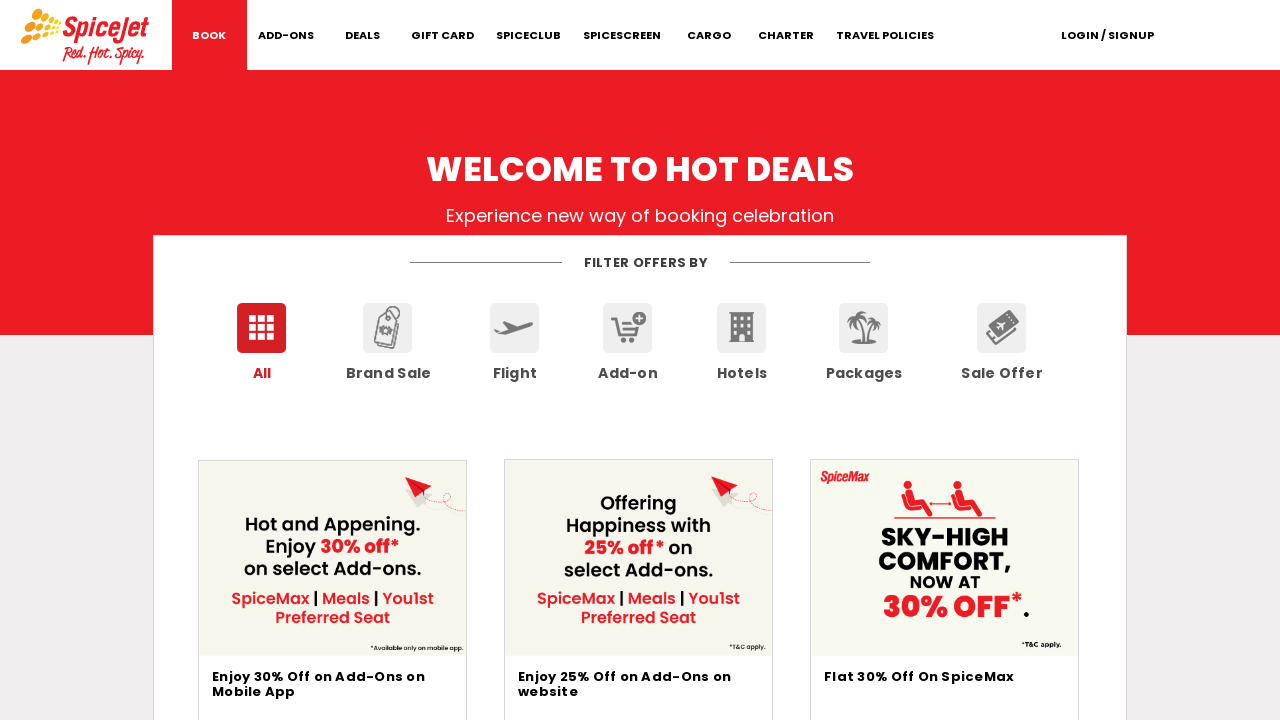

Located 'Welcome to Hot Deals' heading element
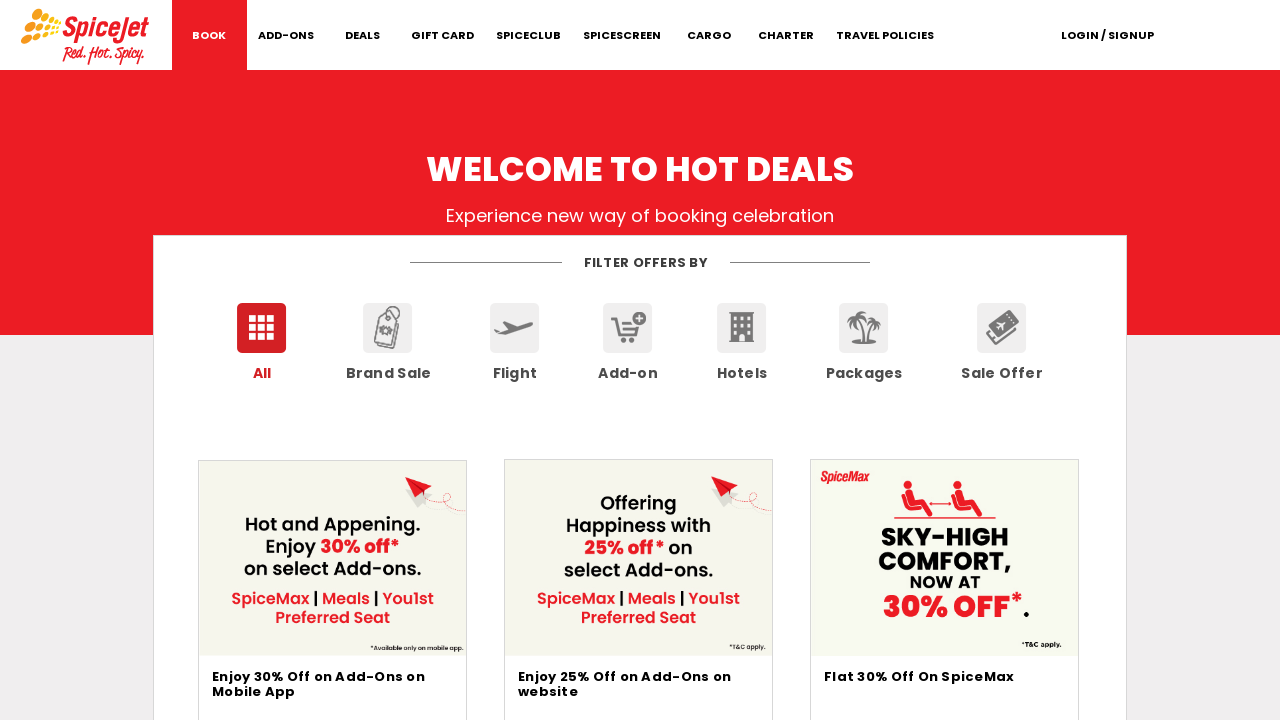

Verified that 'Welcome to Hot Deals' heading is visible
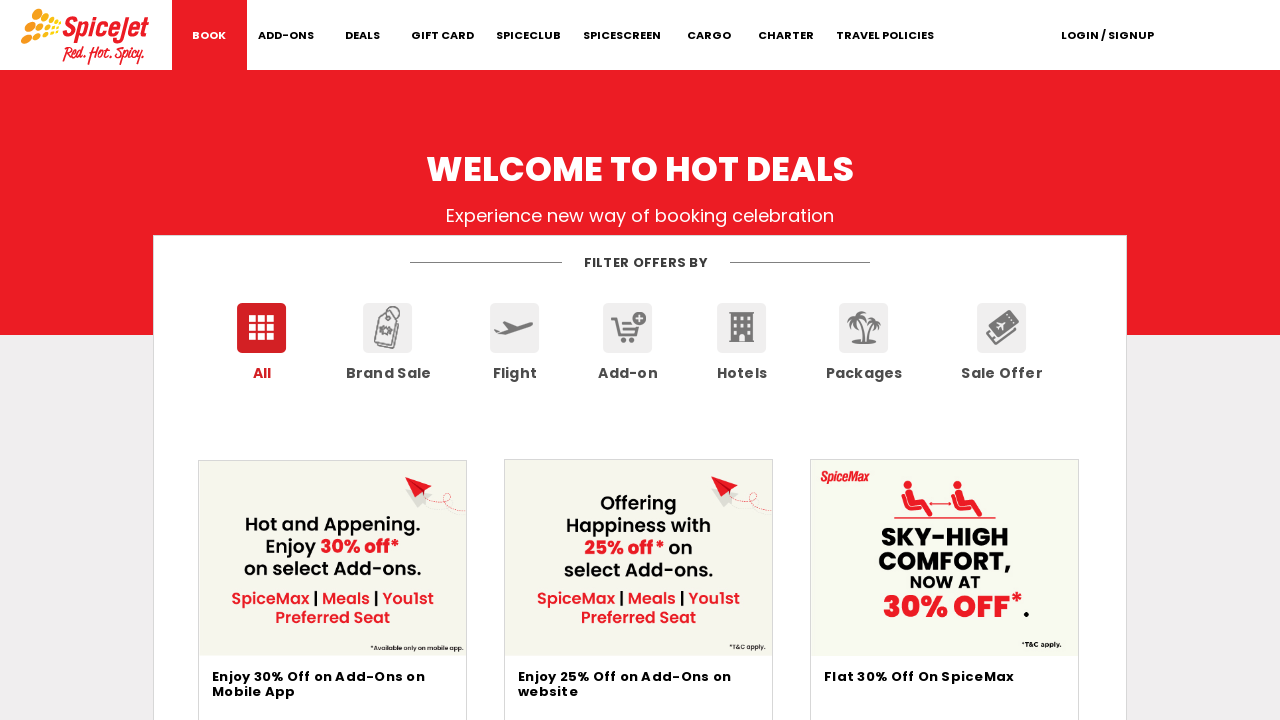

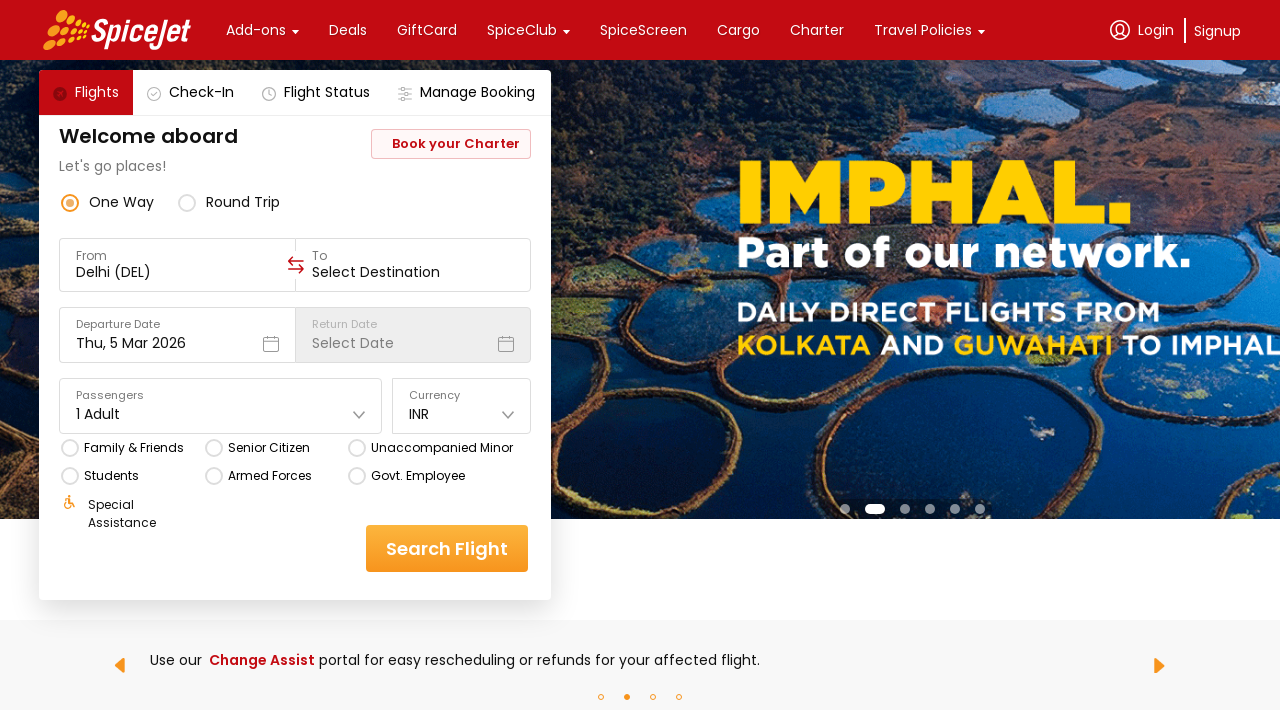